Tests waiting for an element to become visible on a dynamic properties page by waiting for a button that appears after 5 seconds

Starting URL: https://demoqa.com/dynamic-properties

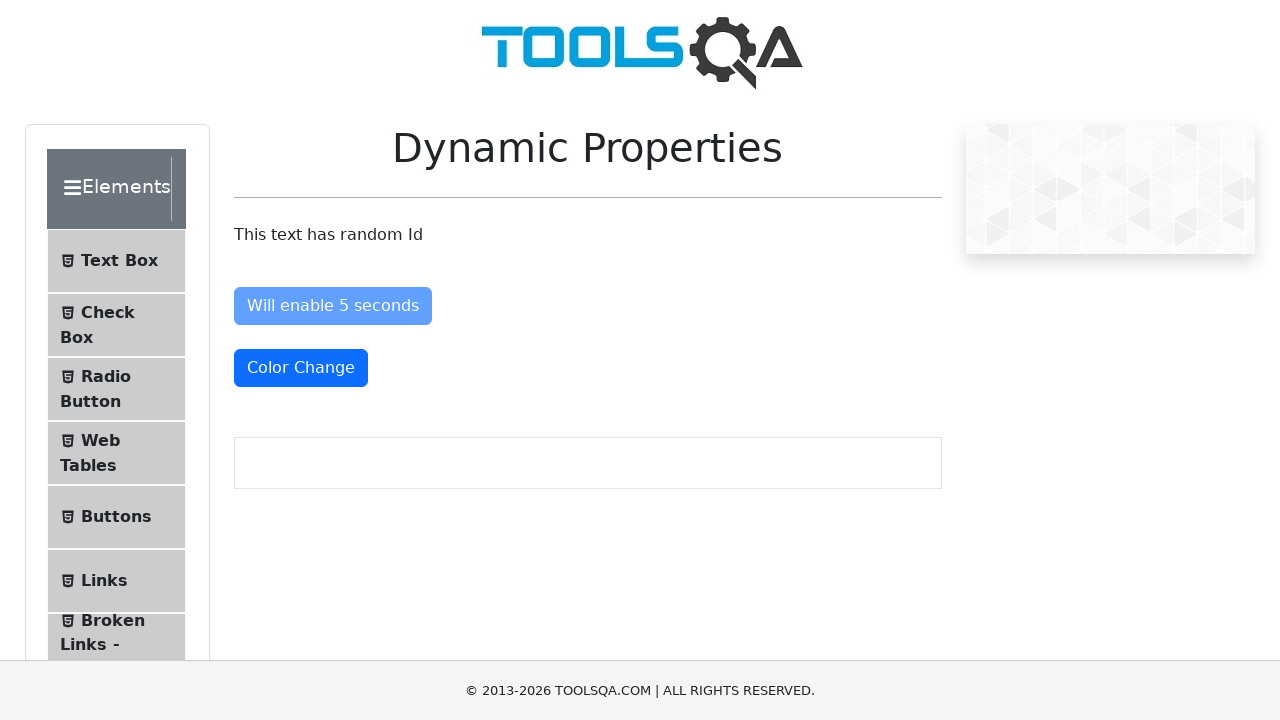

Navigated to dynamic properties page
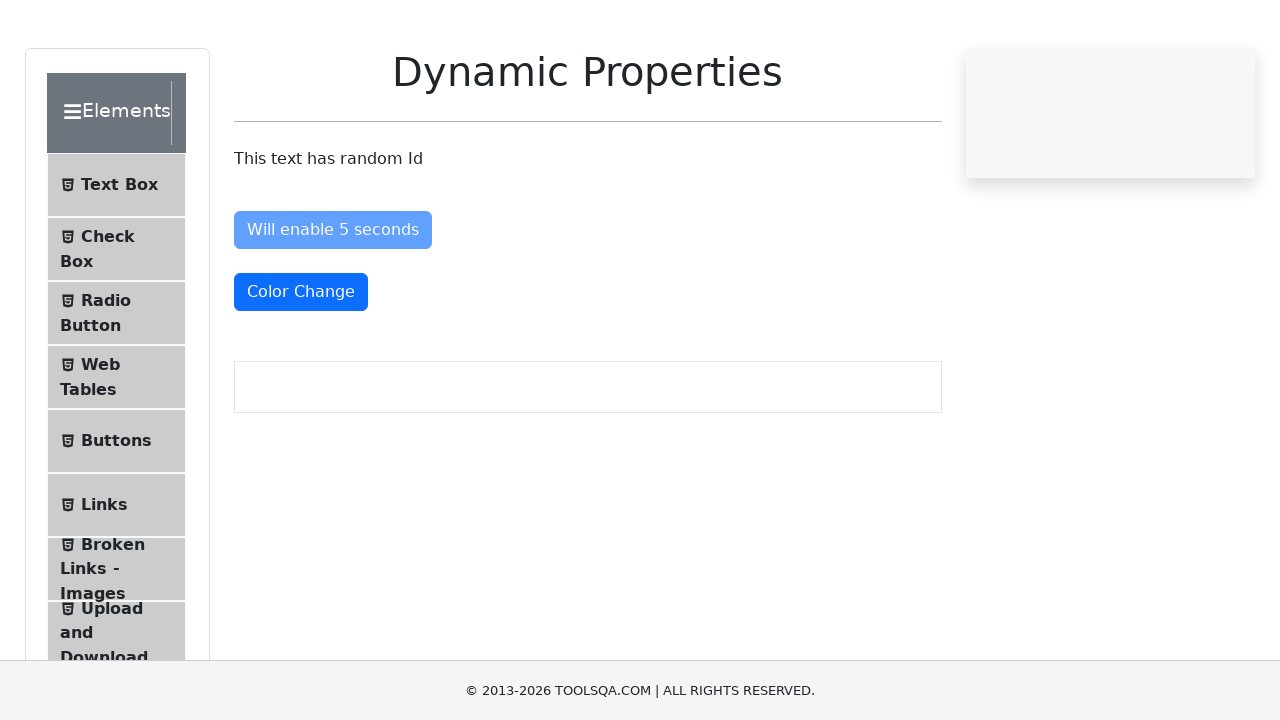

Button 'visibleAfter' became visible after waiting
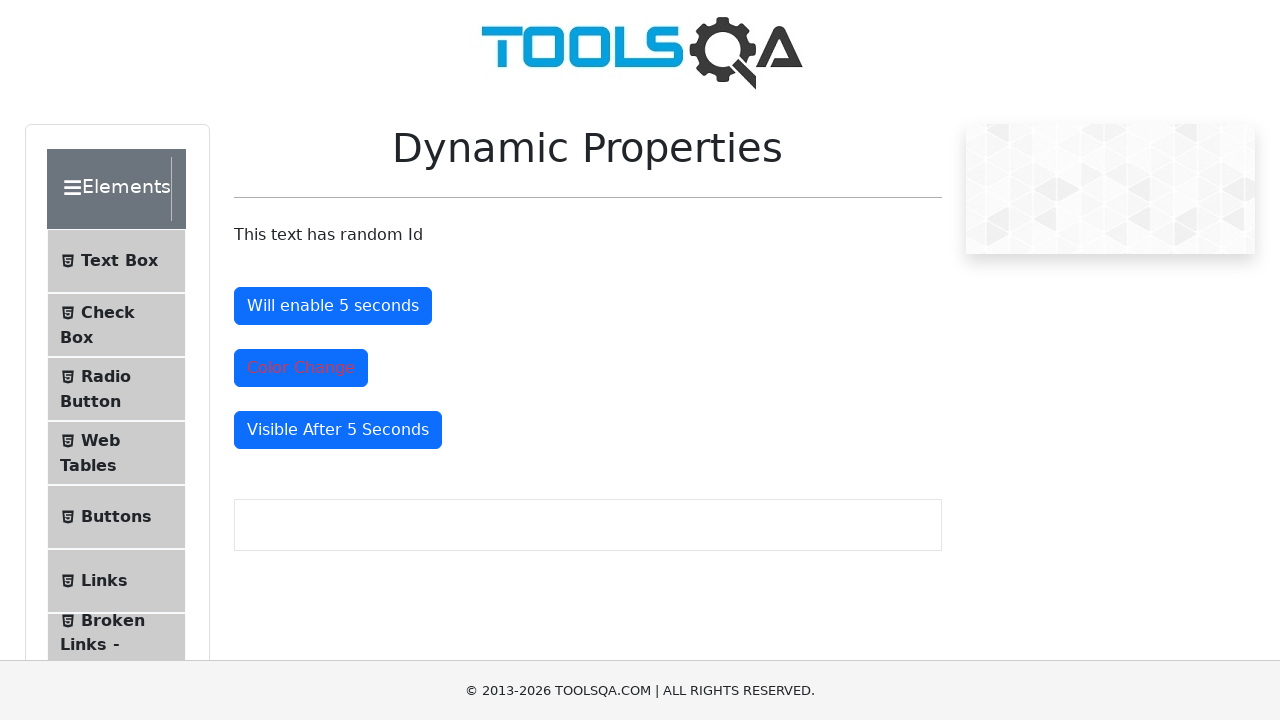

Asserted that the visible button is displayed
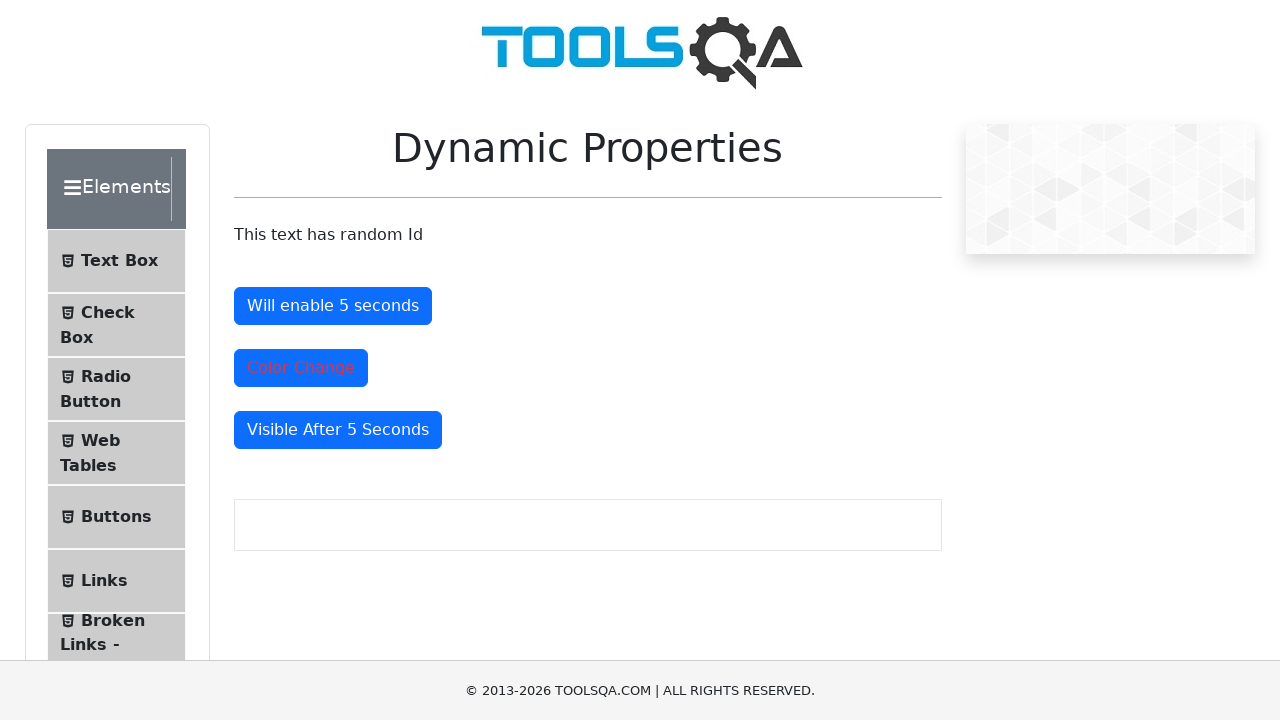

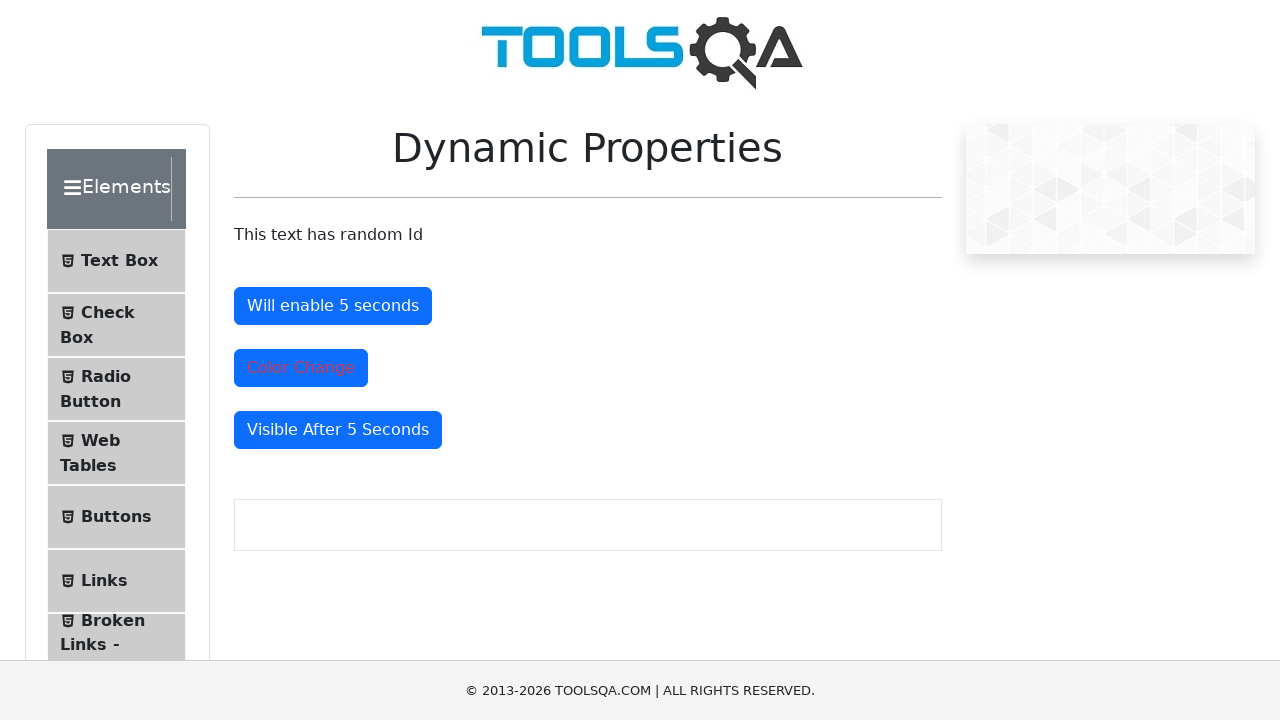